Tests dropdown selection functionality by navigating to a dropdown page, iterating through options, and selecting different values using various methods

Starting URL: https://the-internet.herokuapp.com/

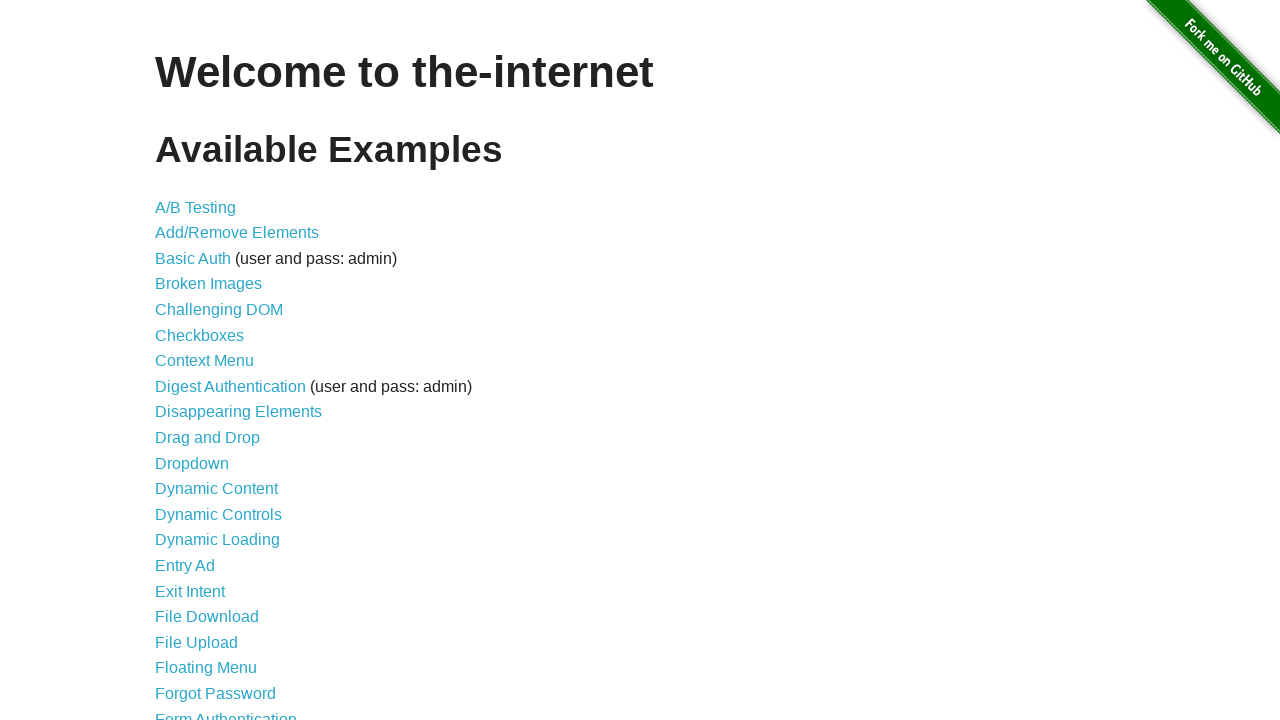

Clicked on dropdown link to navigate to dropdown page at (192, 463) on [href='/dropdown']
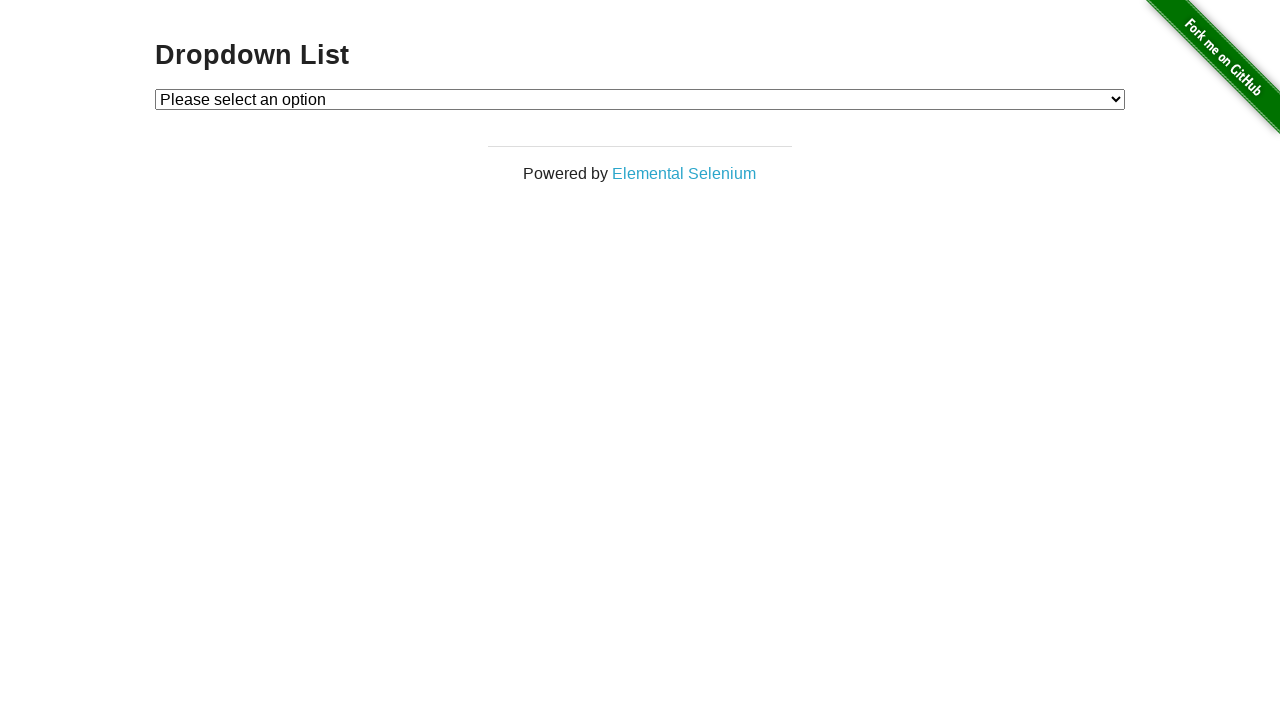

Dropdown element loaded and became visible
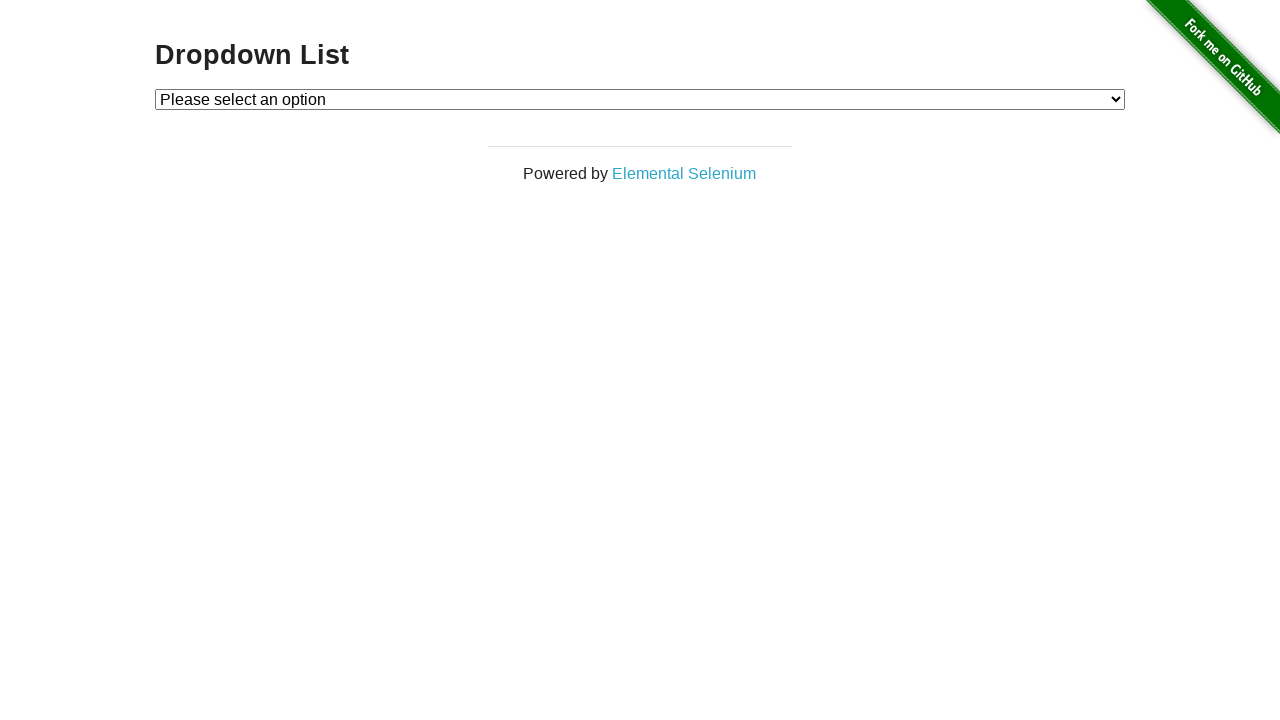

Selected dropdown option by value '2' on #dropdown
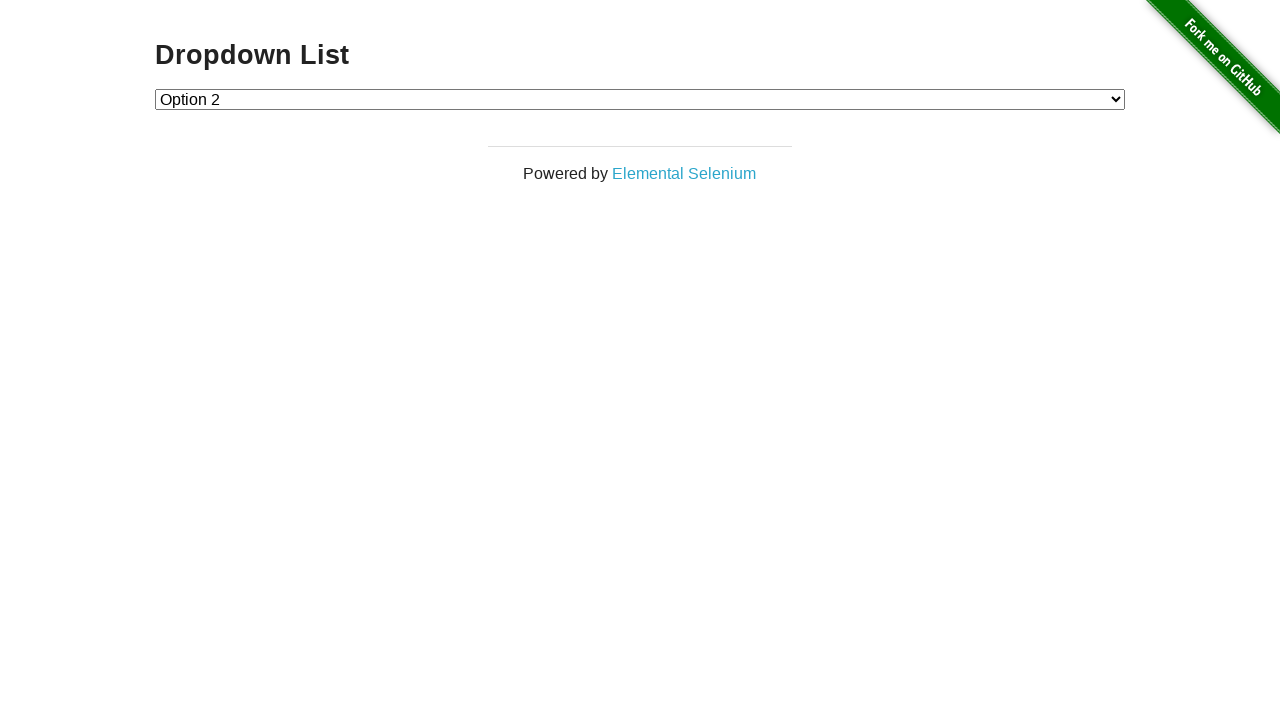

Selected dropdown option by label 'Option 1' on #dropdown
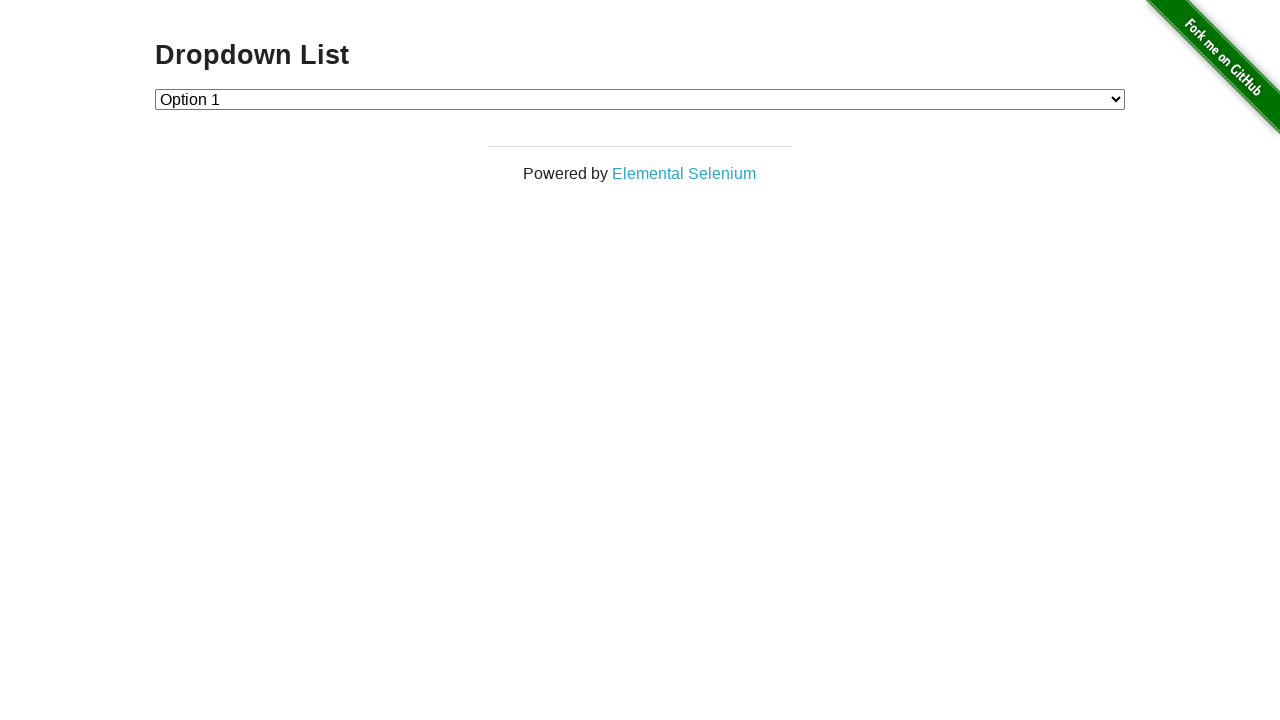

Selected dropdown option by index 2 on #dropdown
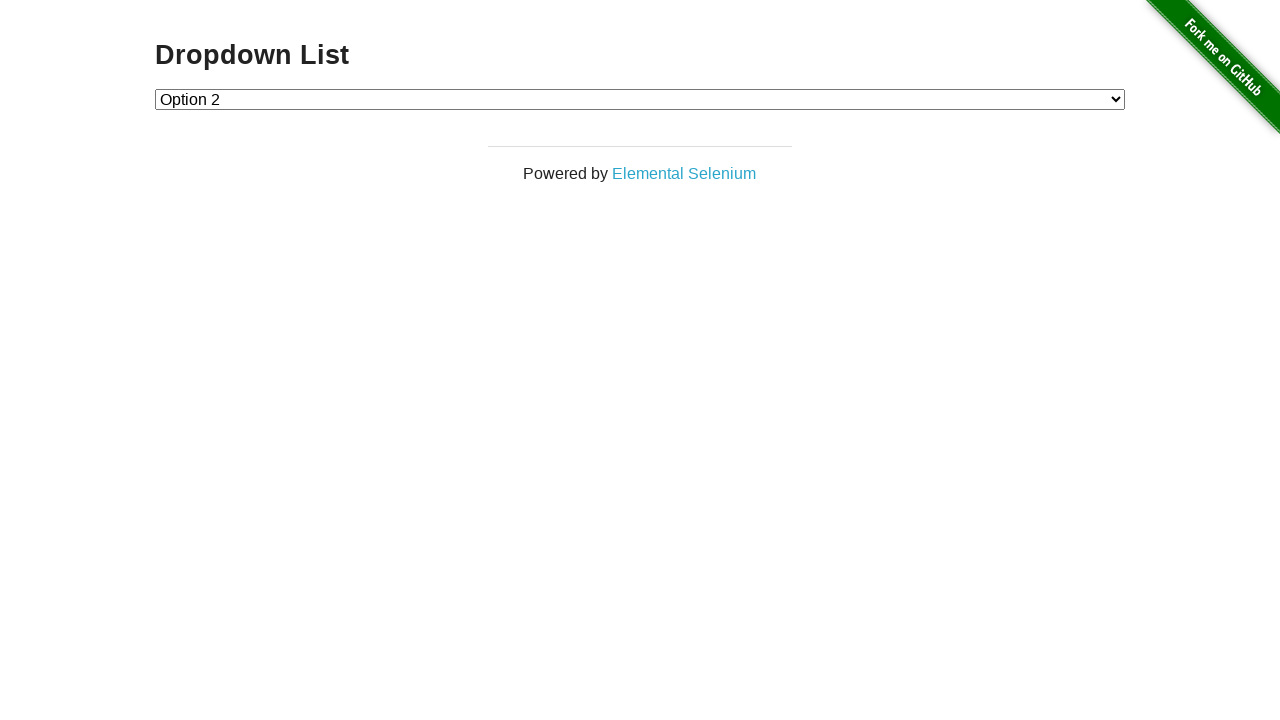

Retrieved all dropdown option elements
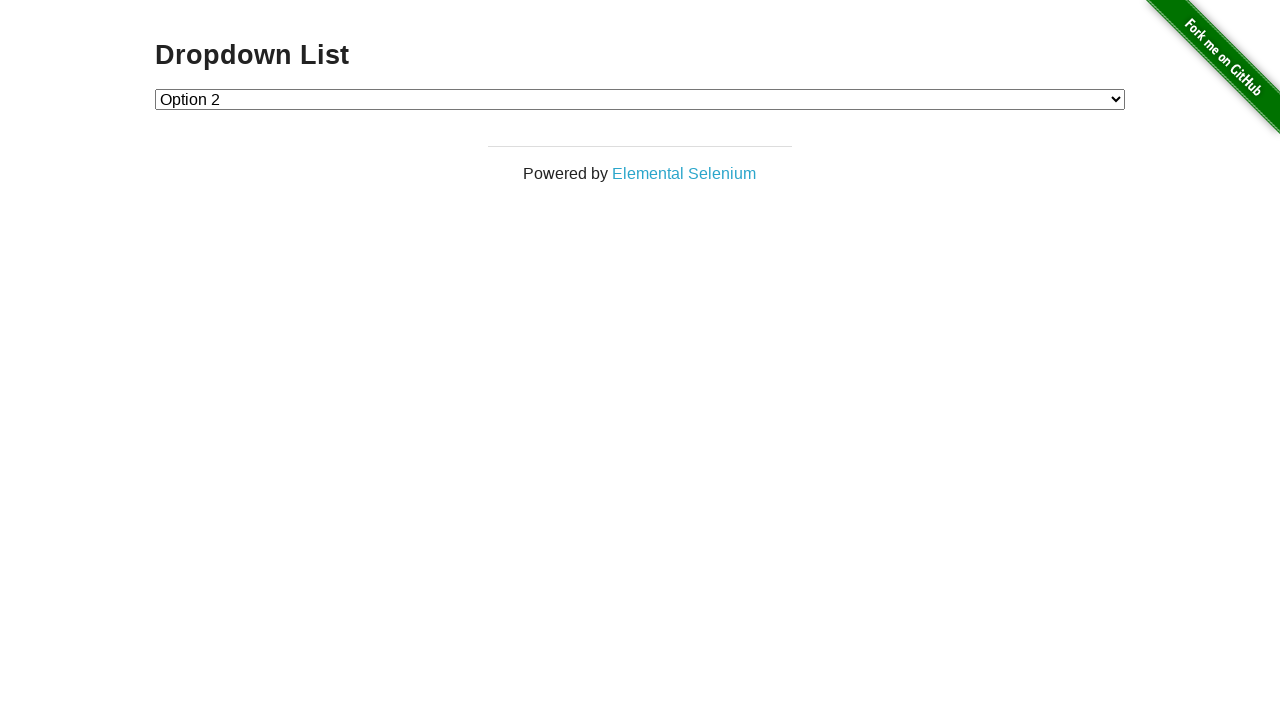

Extracted text content from all dropdown options
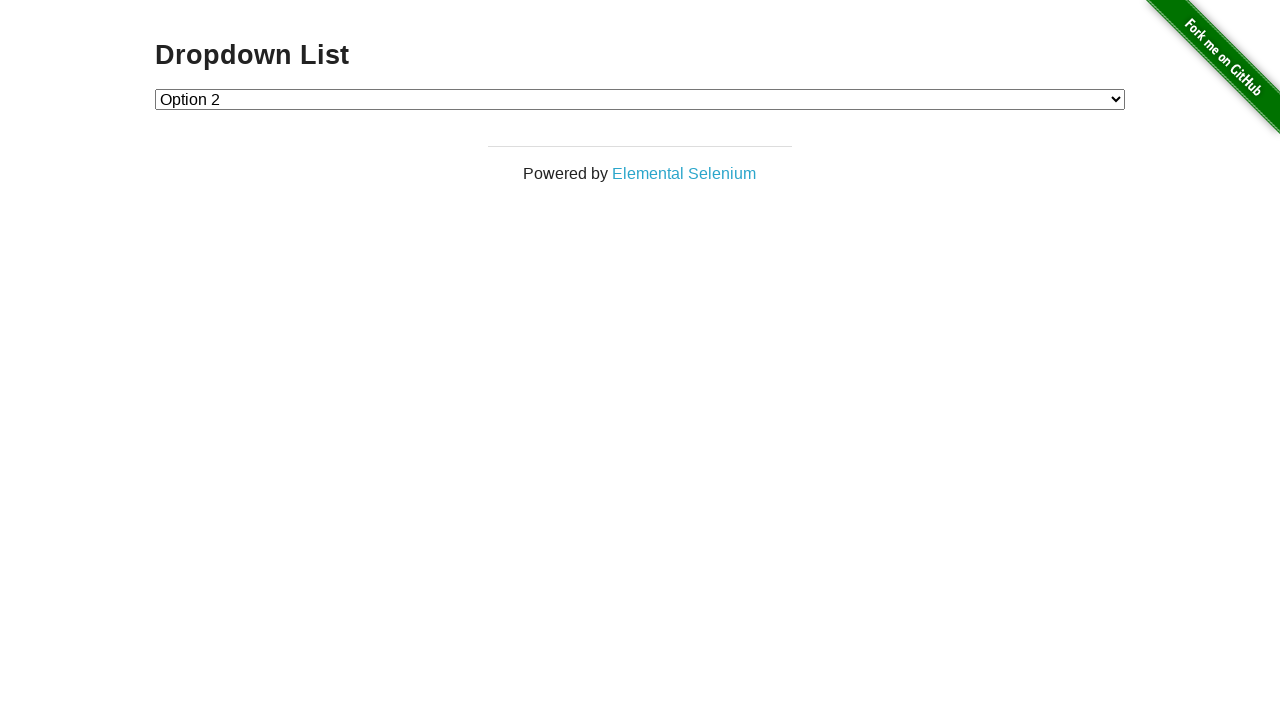

Verified dropdown options match expected values
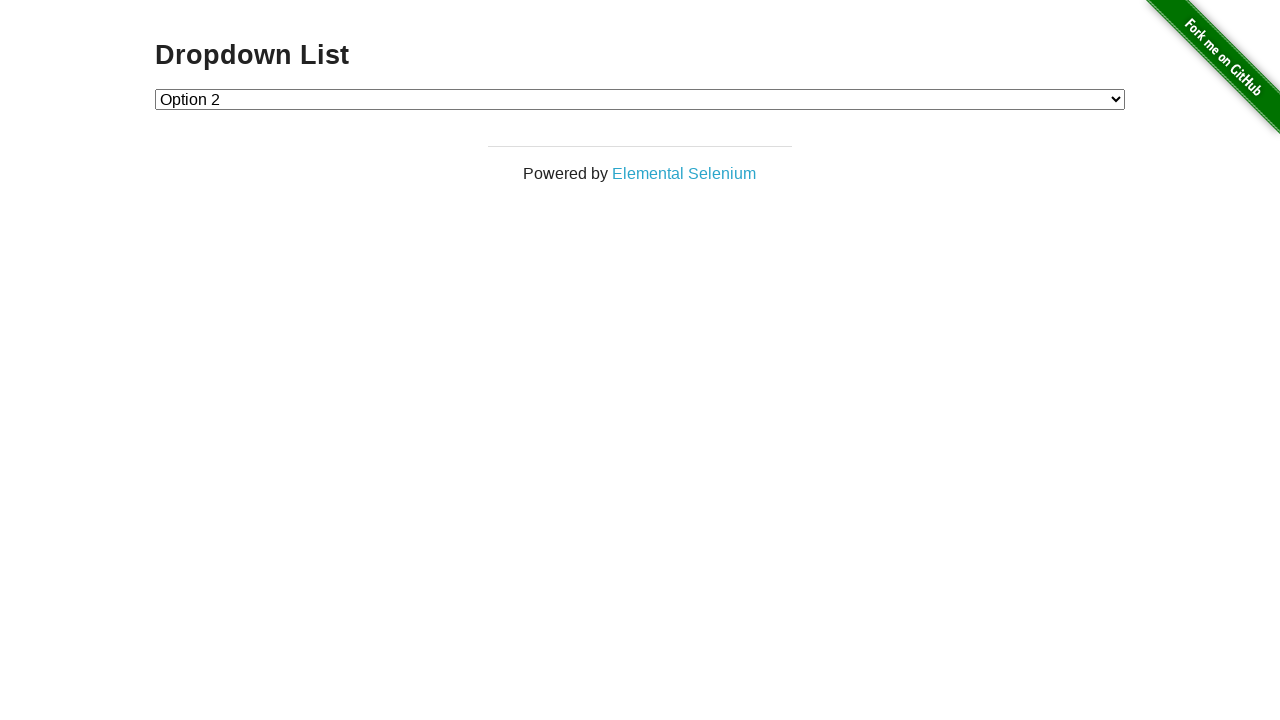

Retrieved current dropdown selection value: 2
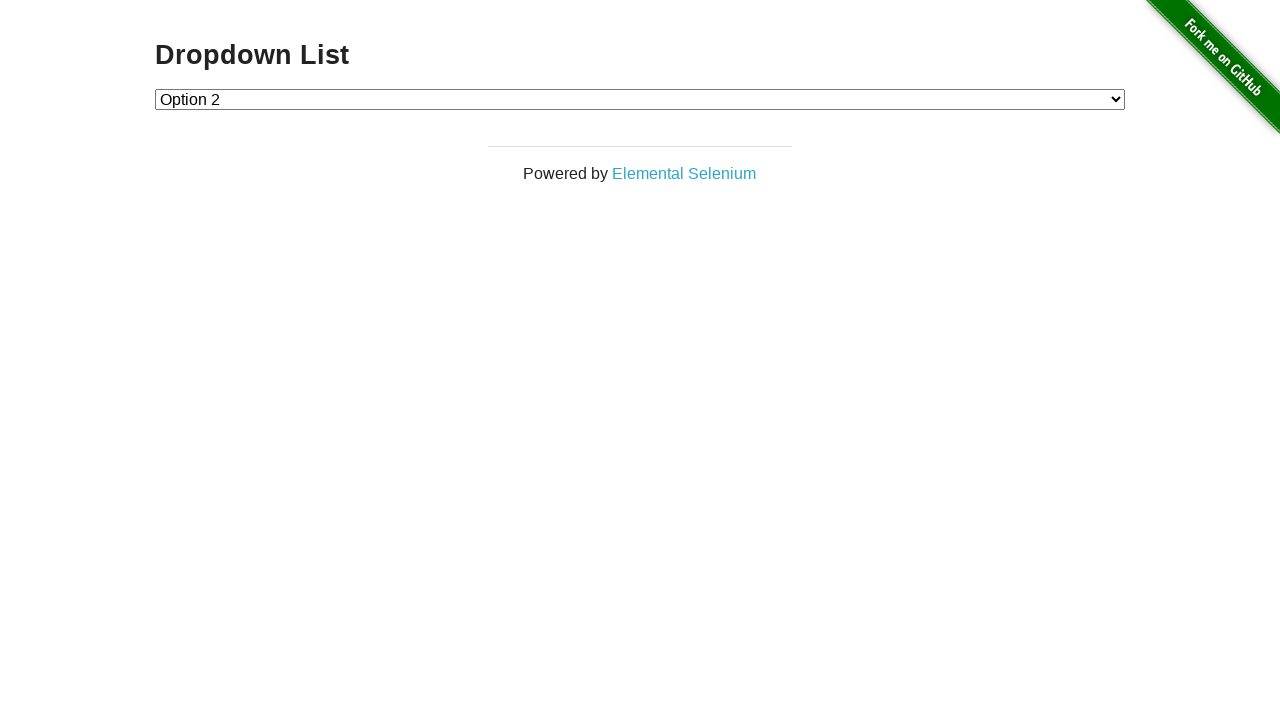

Printed selected value - Option 2
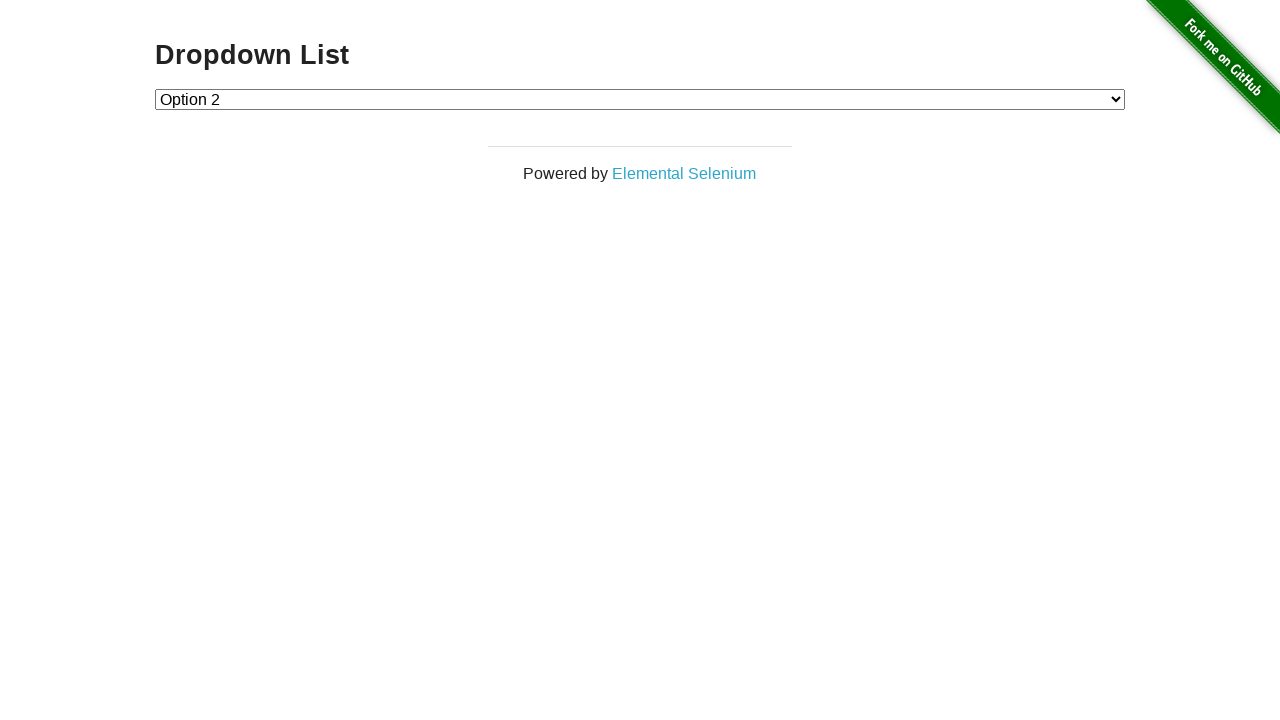

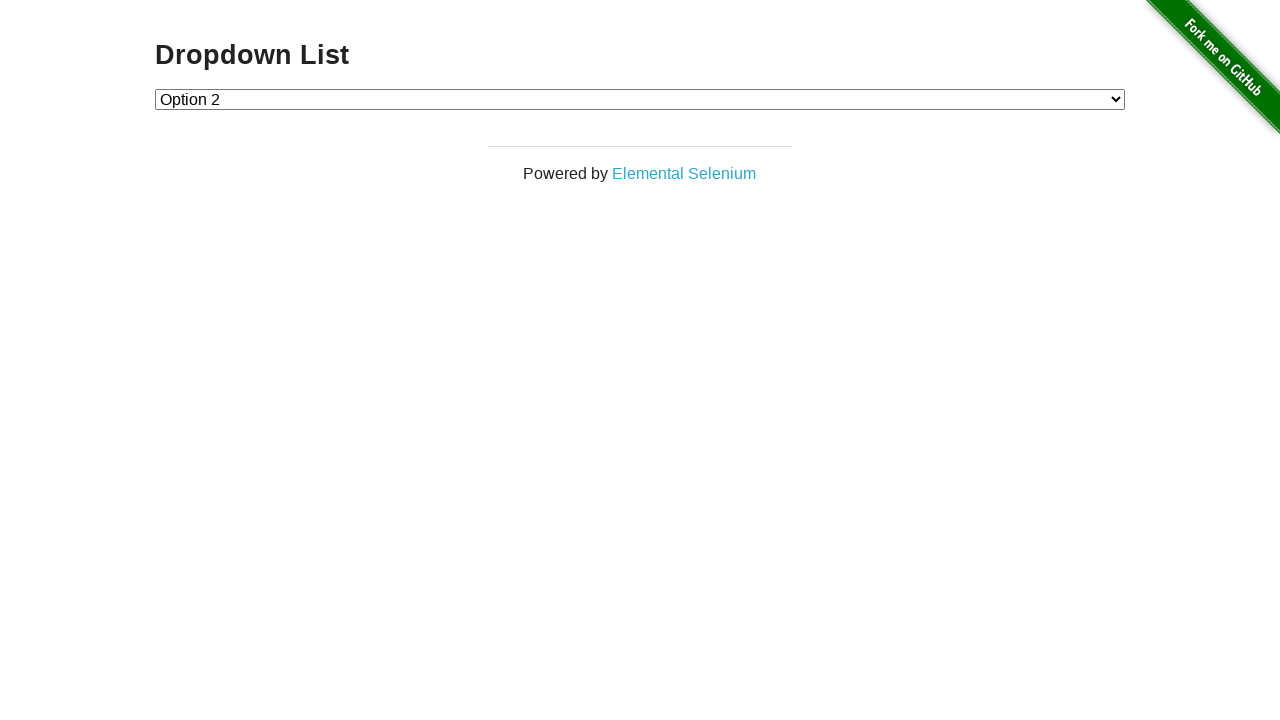